Tests setting a date by removing readonly attribute and filling the date input field

Starting URL: https://testautomationpractice.blogspot.com/

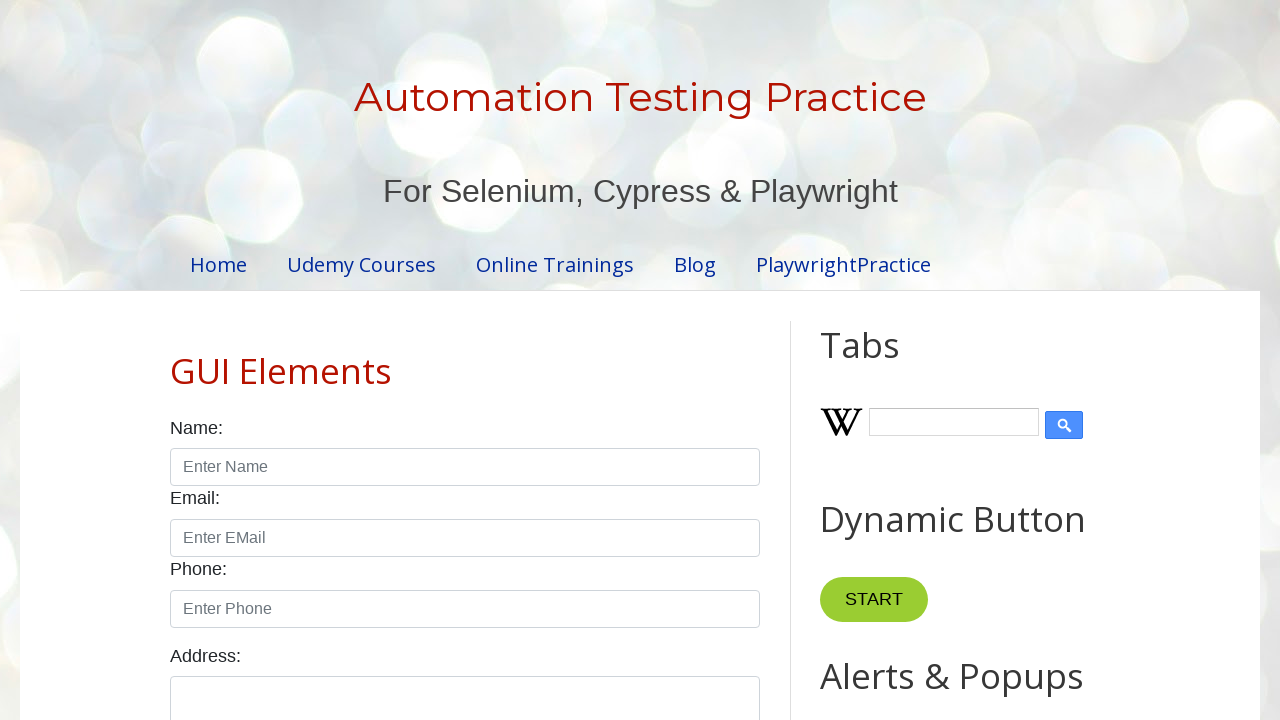

Removed readonly attribute from date input field
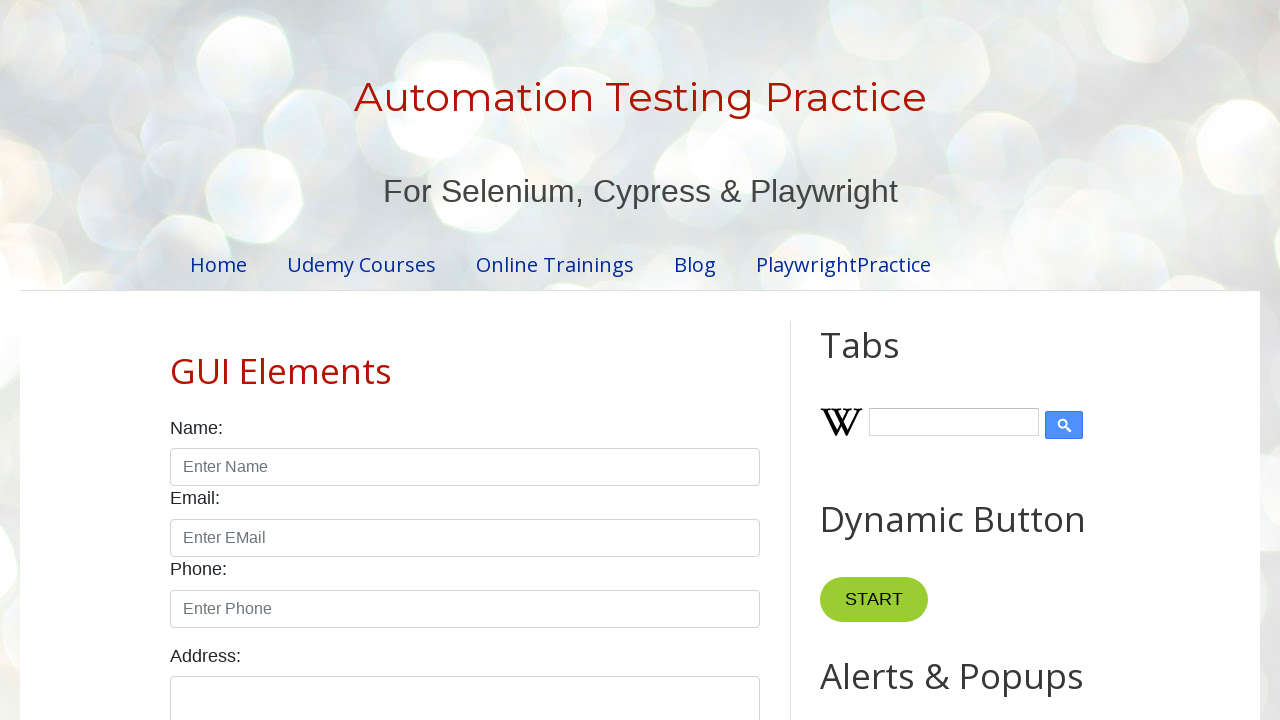

Filled date input field with '16/03/1985' on xpath=//input[@id="txtDate"]
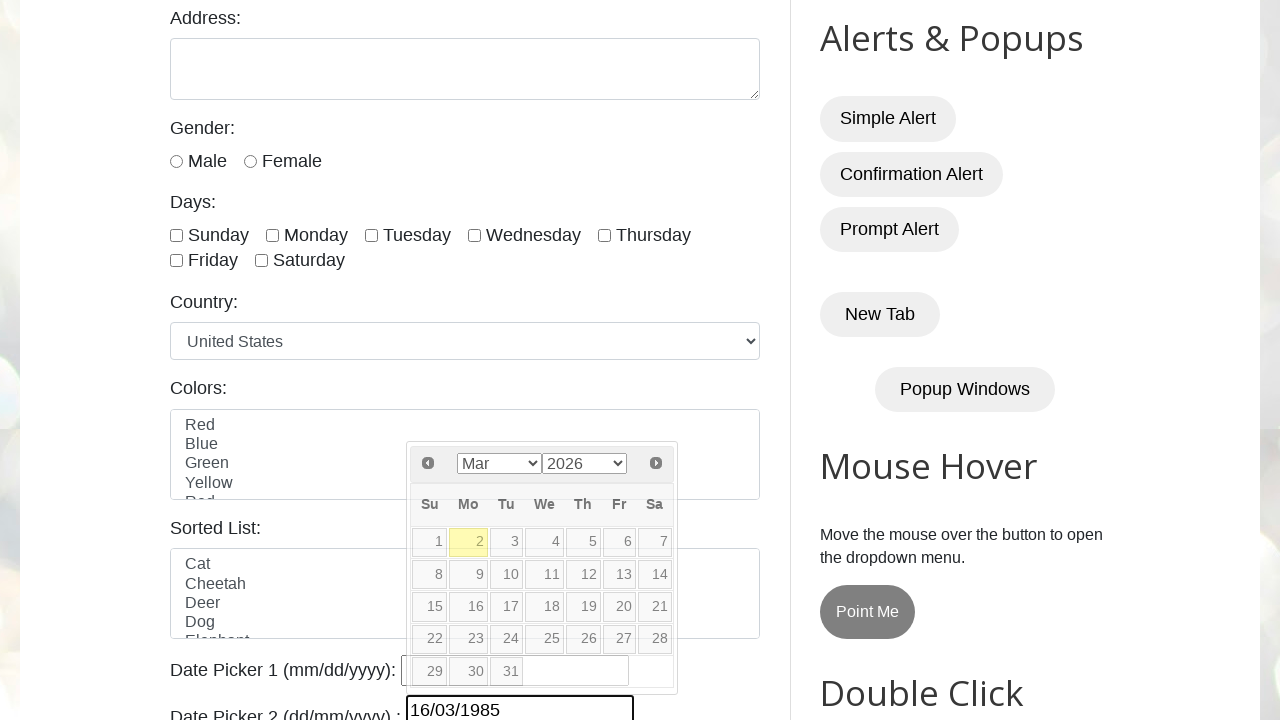

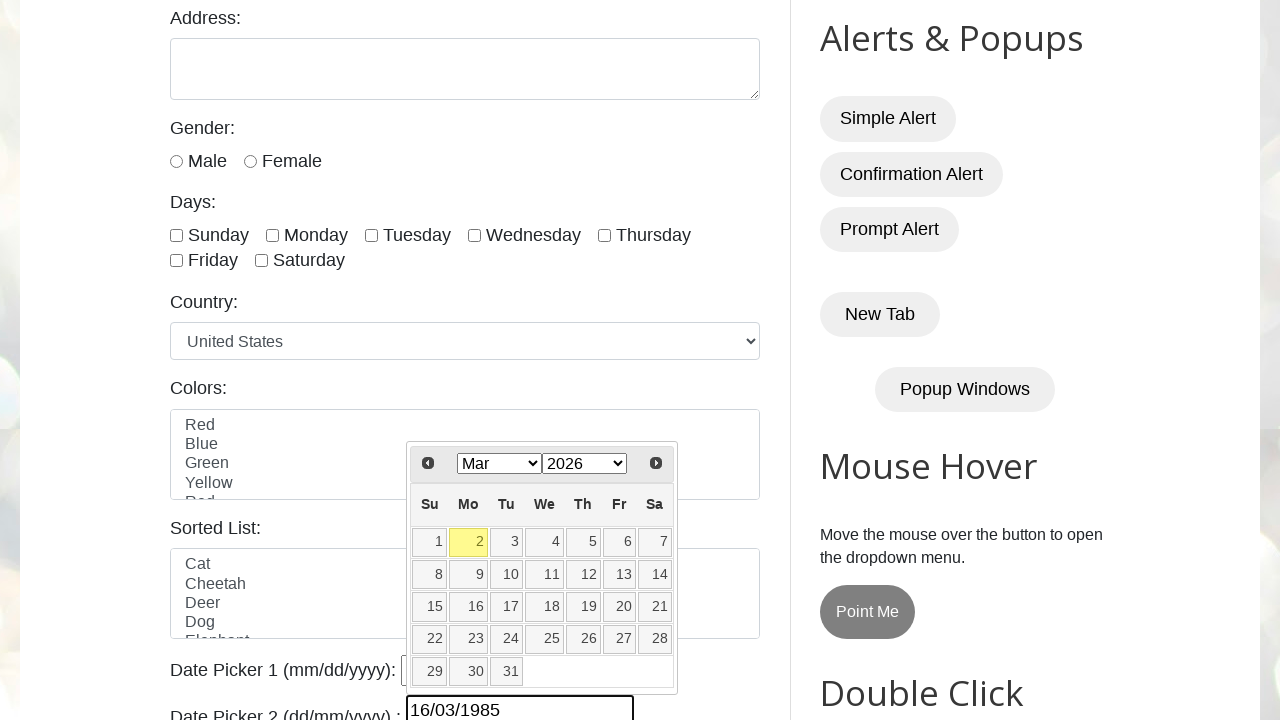